Tests the forgot password page by filling in an email address in the email field

Starting URL: https://the-internet.herokuapp.com/forgot_password

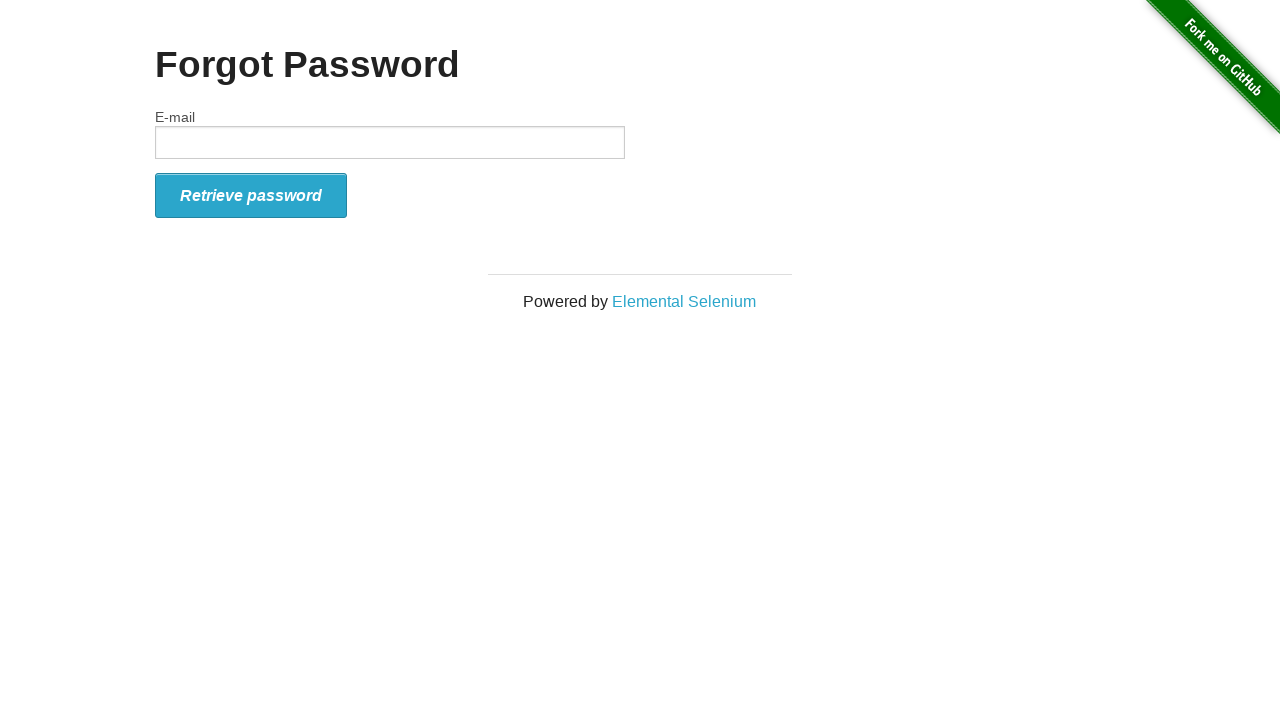

Navigated to forgot password page
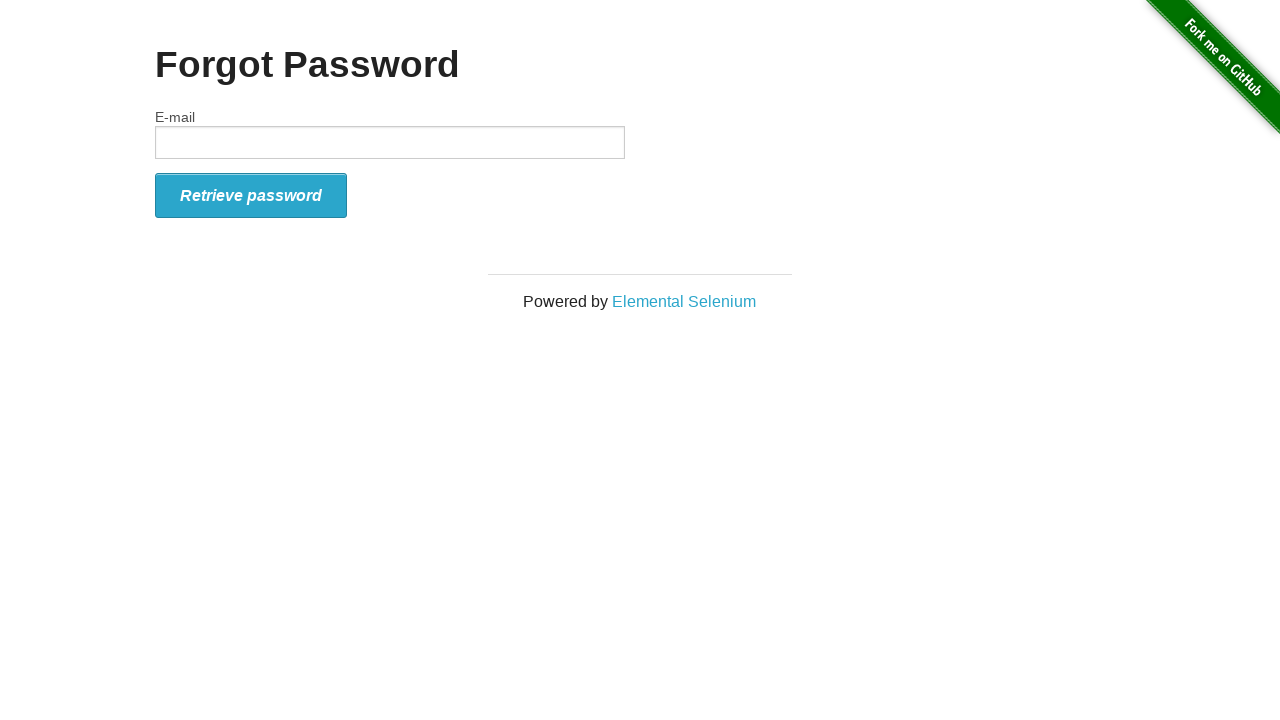

Filled email field with 'testuser_2024@mail.com' on #email
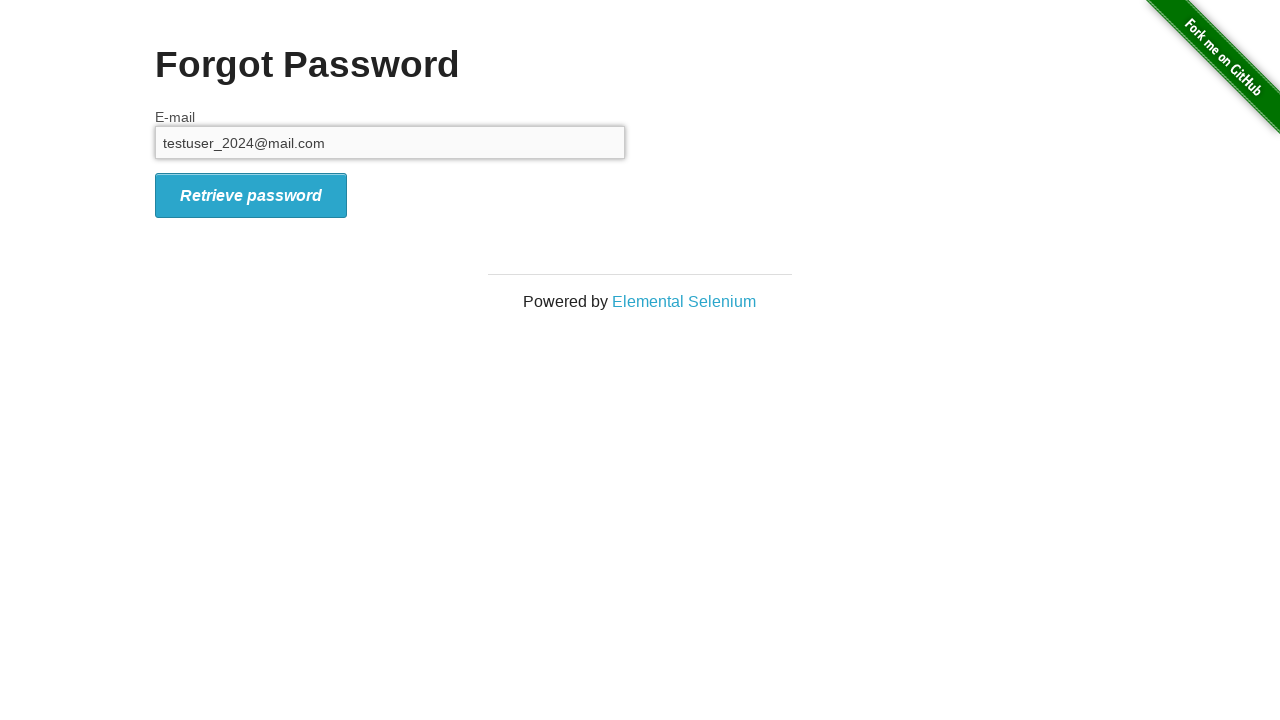

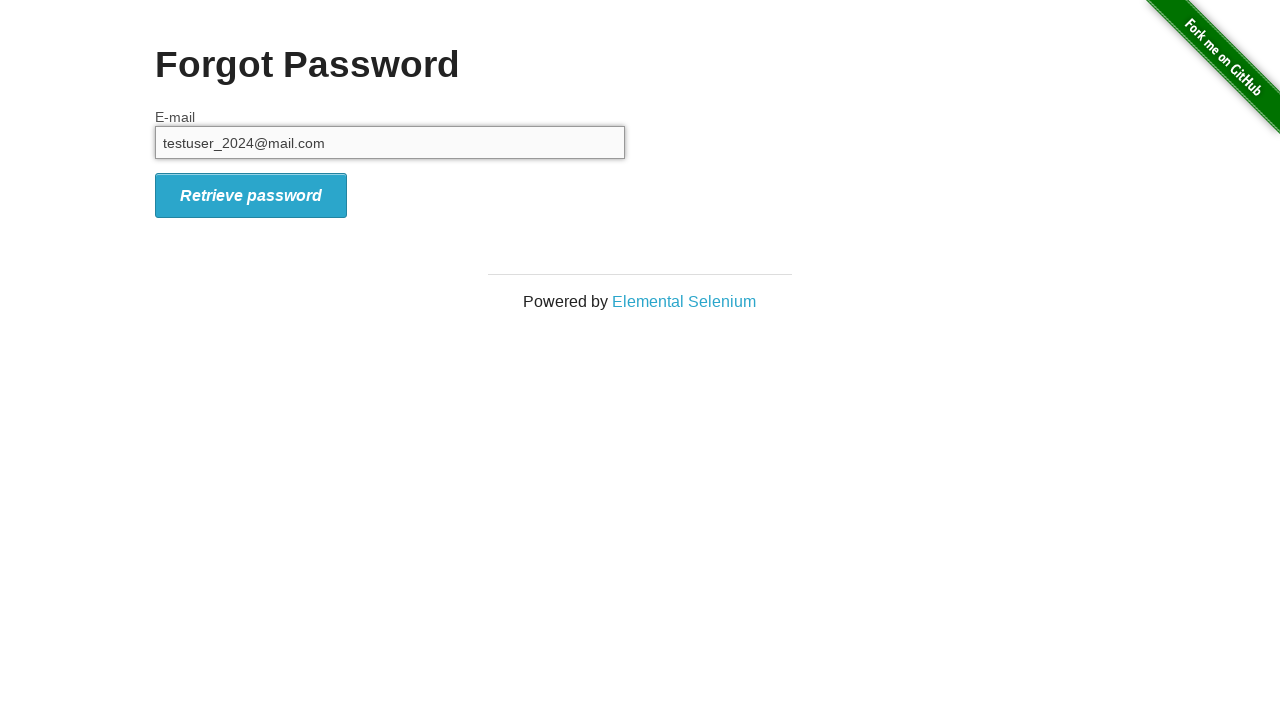